Tests clicking the YouTube social media link which opens a new window, verifies the new window opened, closes it, and switches back to the parent window.

Starting URL: http://demo.automationtesting.in/Register.html

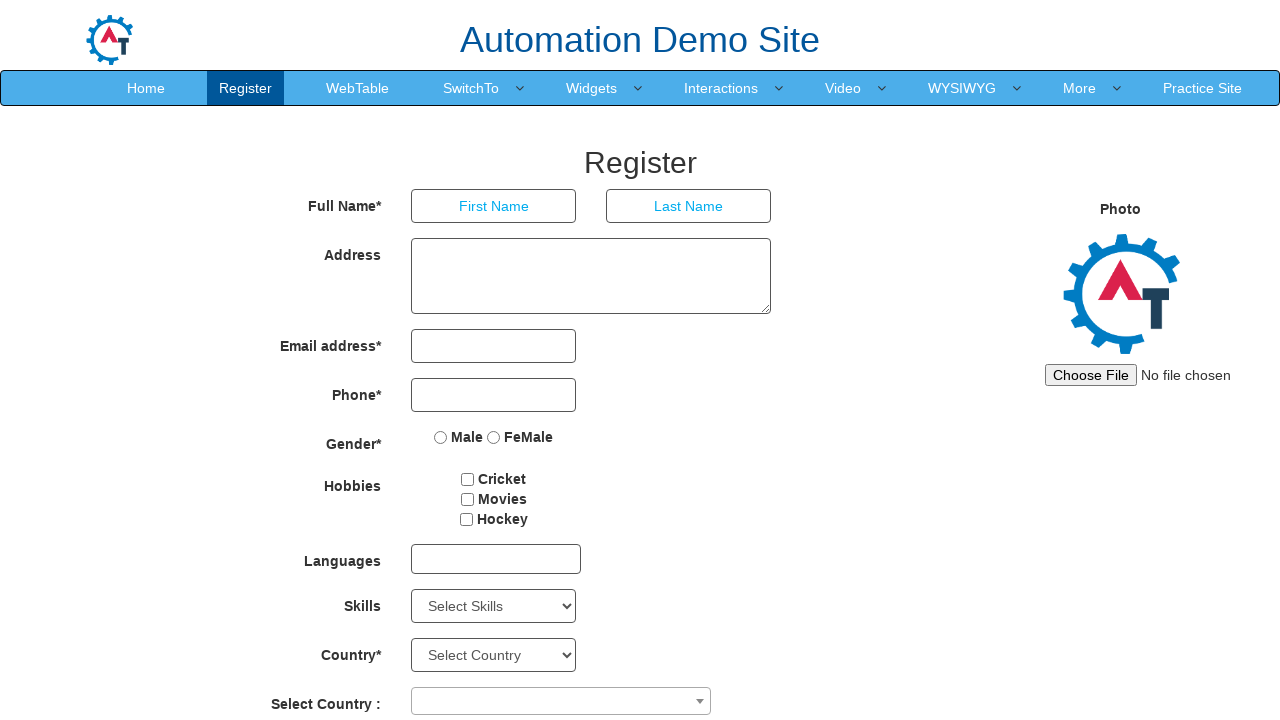

Clicked YouTube social media link and new window opened at (986, 685) on a.link.youtube
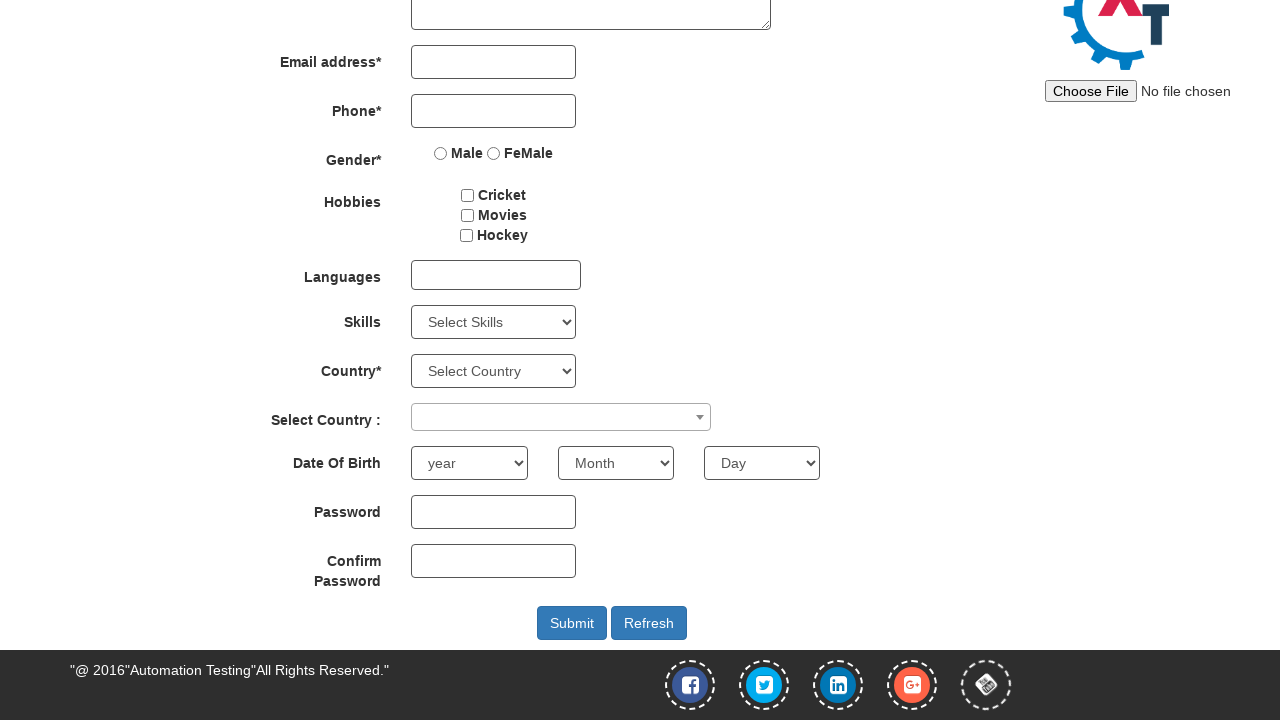

Captured new window/page object
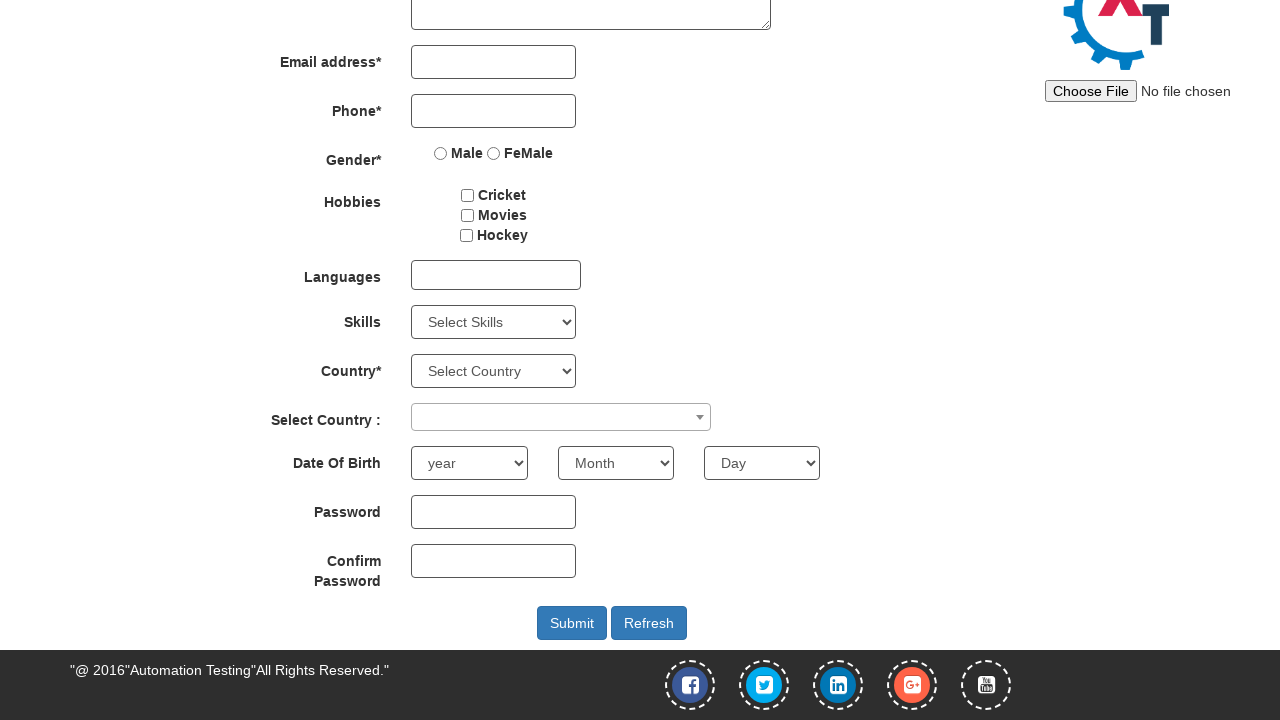

New YouTube window loaded completely
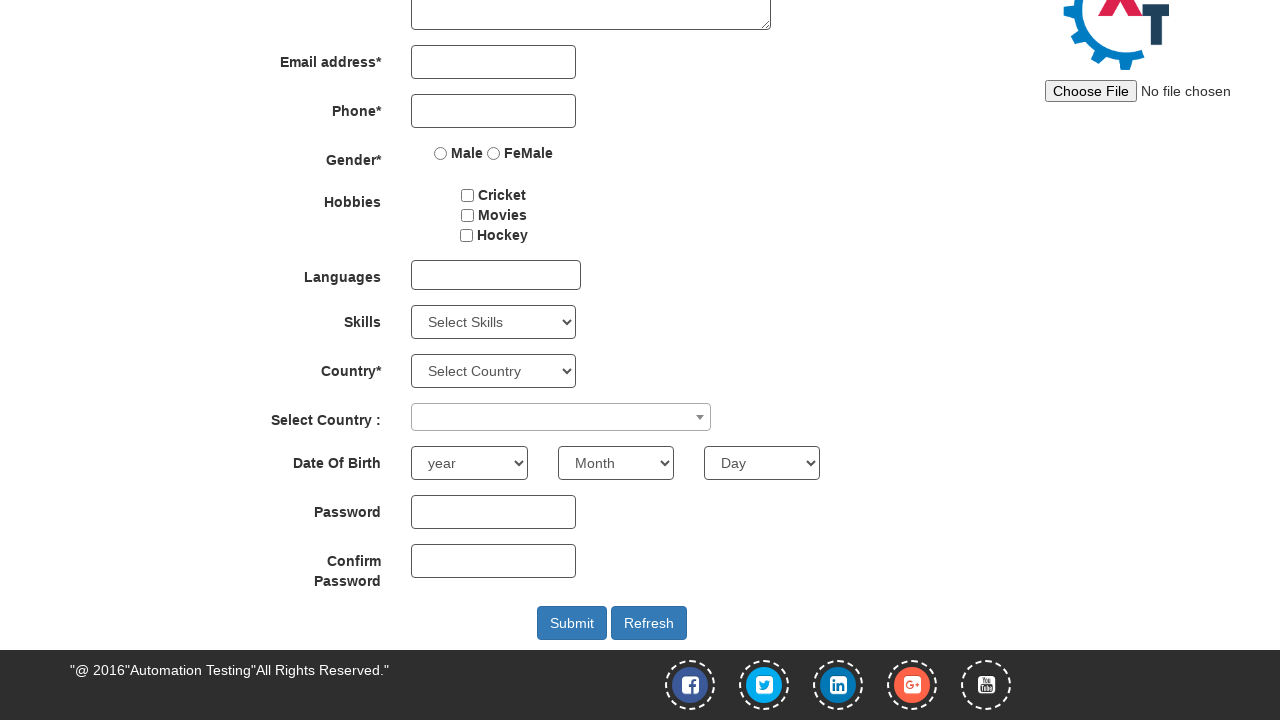

Closed the YouTube window and switched back to parent window
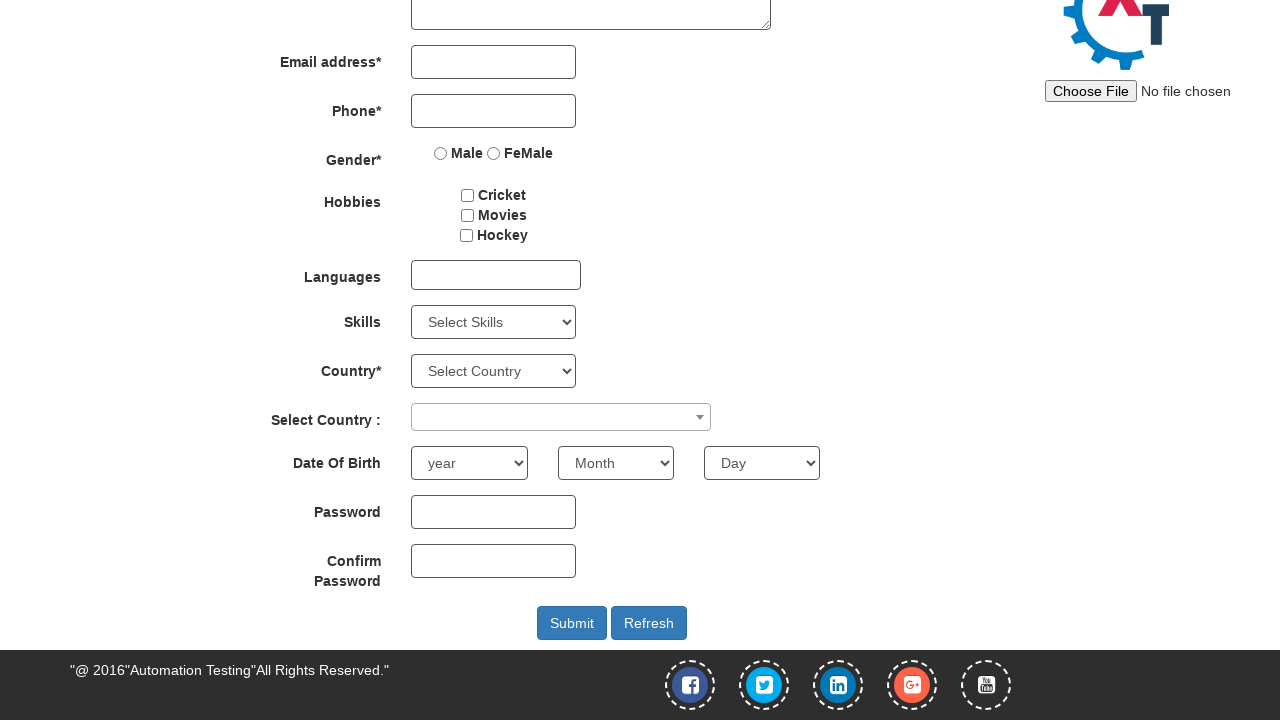

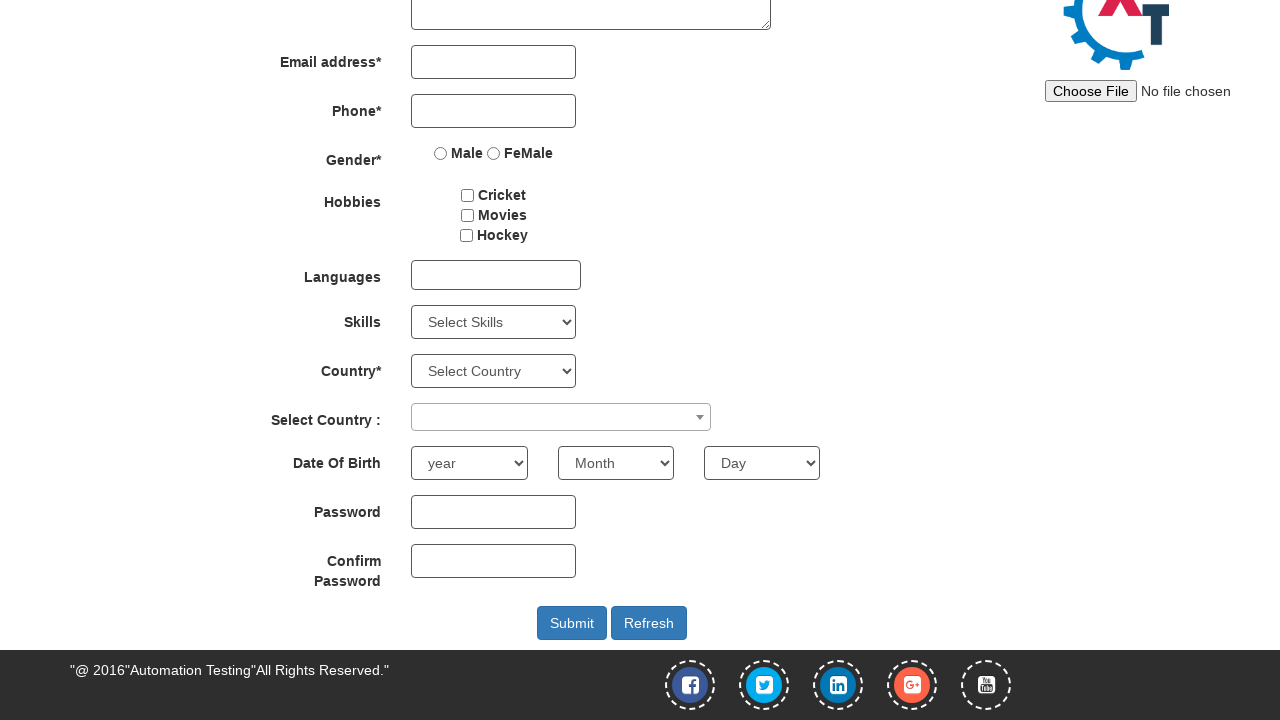